Tests clicking the login submit button on the CMS portal page to verify the button is clickable and functional

Starting URL: https://portaldev.cms.gov/portal/

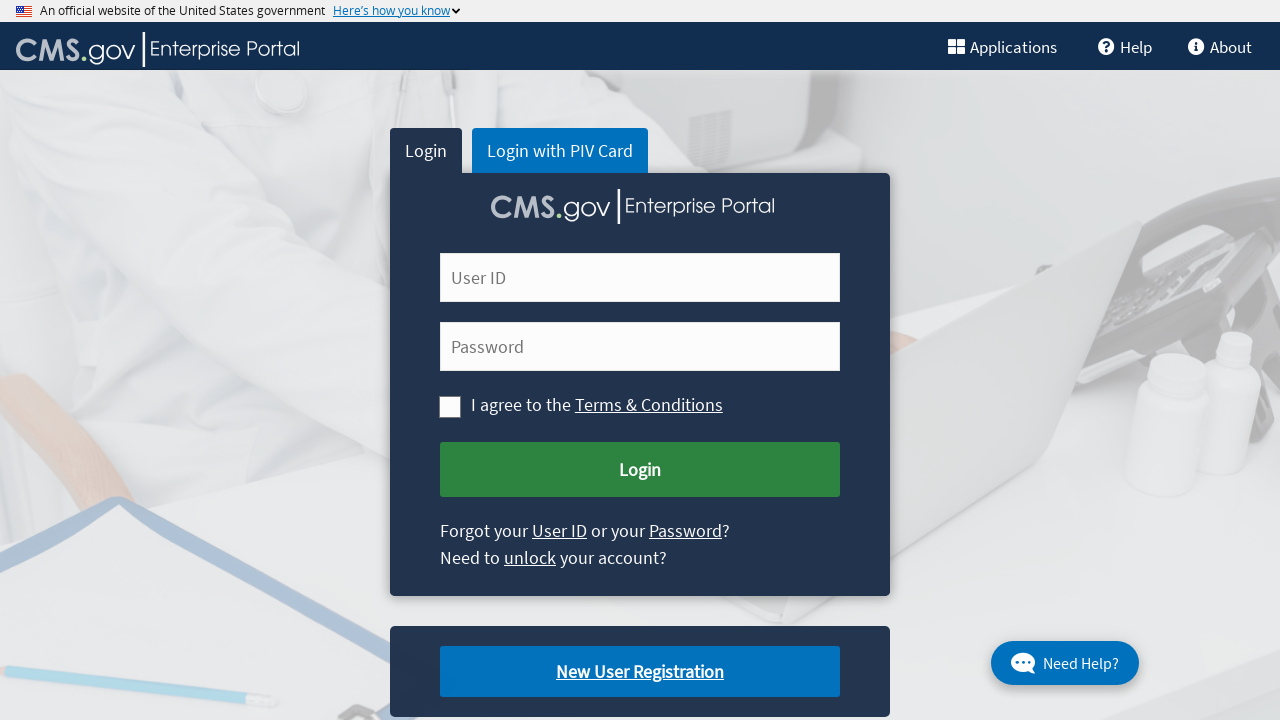

Waited for DOM content to load on CMS portal login page
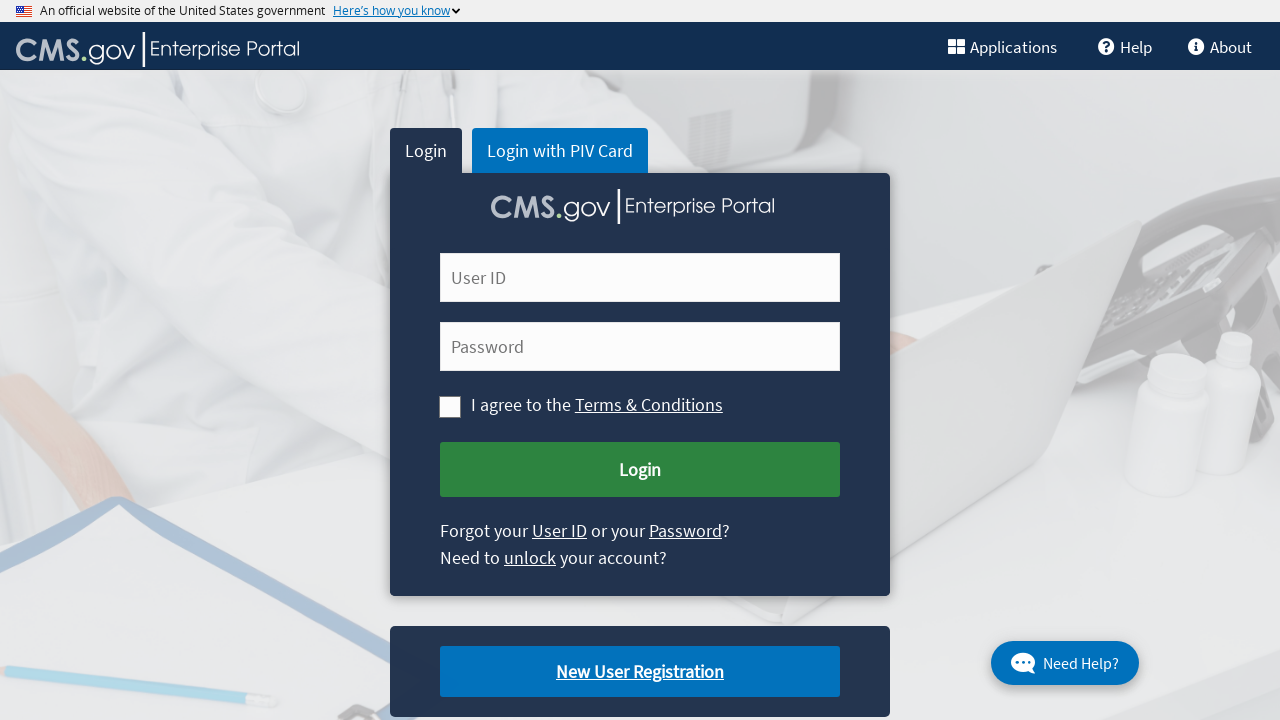

Clicked the login submit button to verify it is clickable and functional at (640, 470) on #cms-login-submit
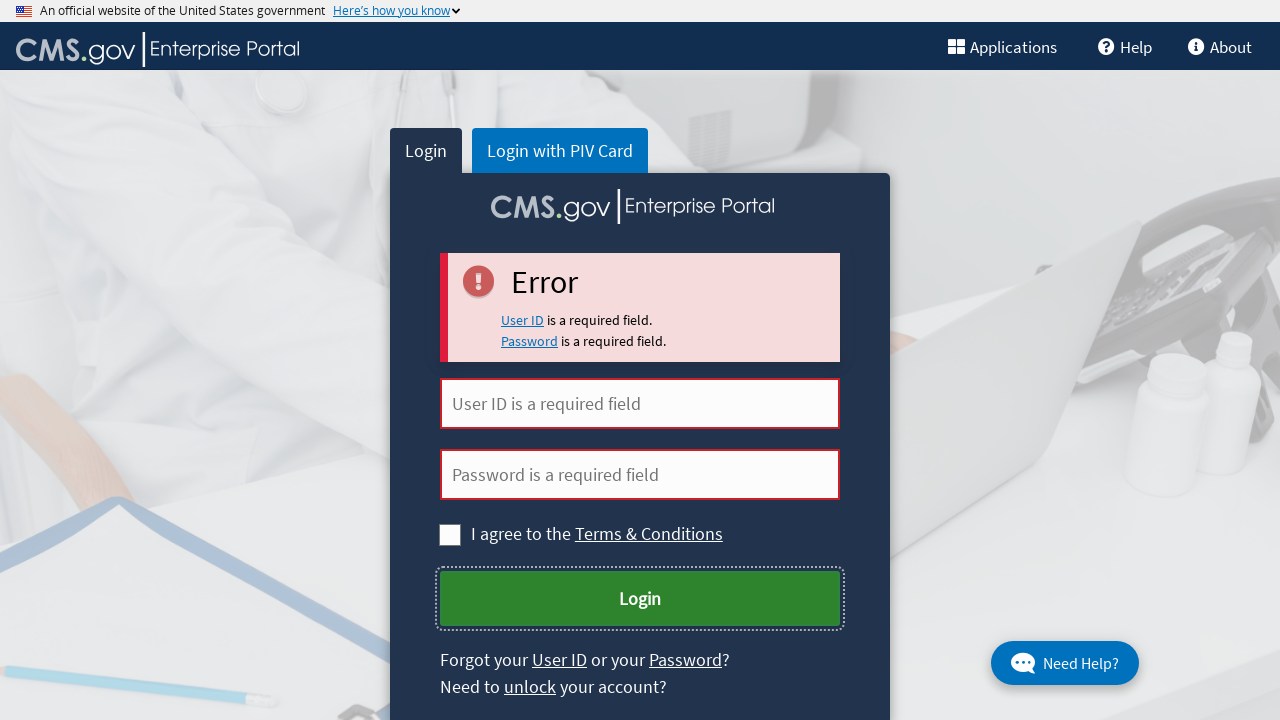

Waited 2 seconds for response/navigation after login button click
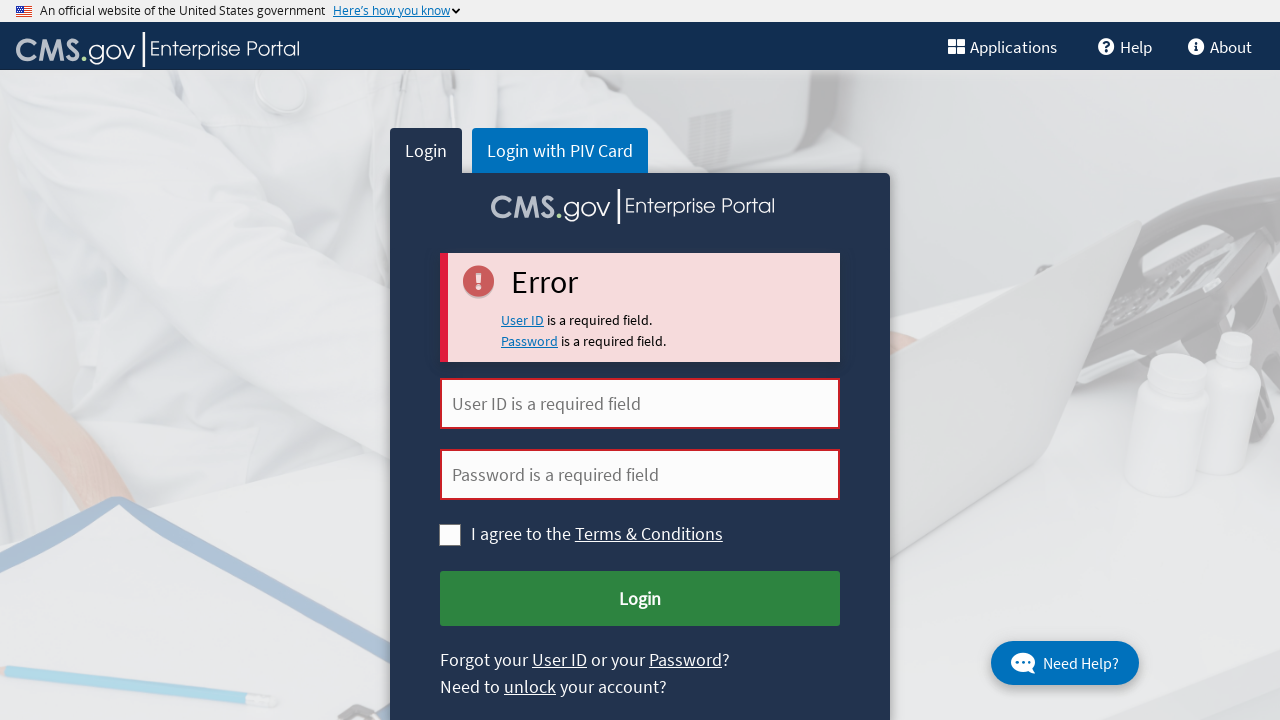

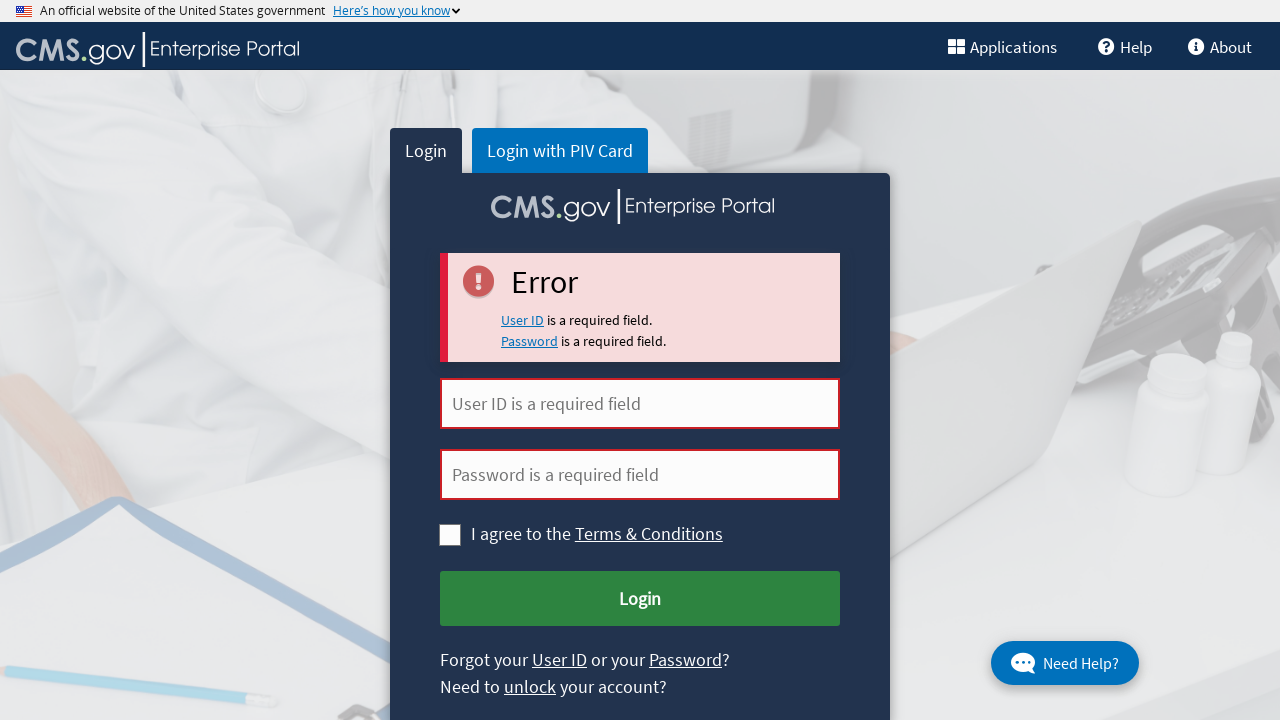